Tests the Python.org website search functionality by entering "pycon" as a search query and verifying that results are returned.

Starting URL: https://www.python.org

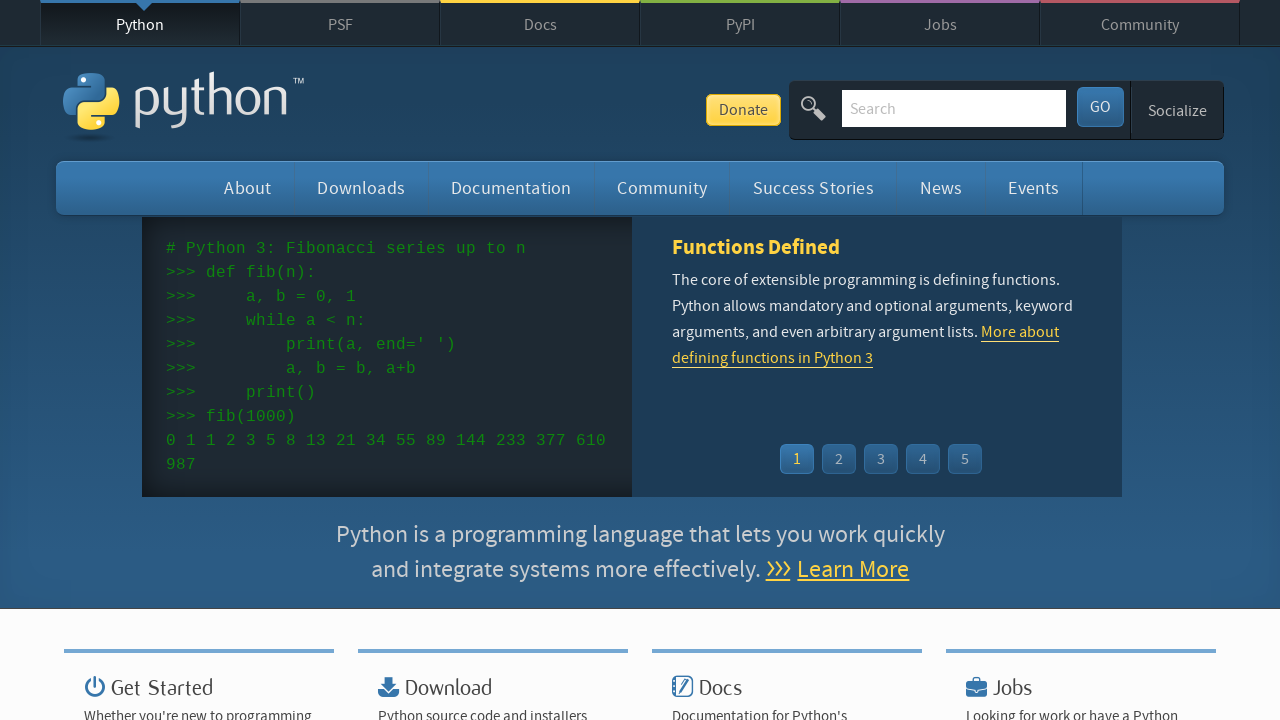

Located and cleared the search input field on input[name='q']
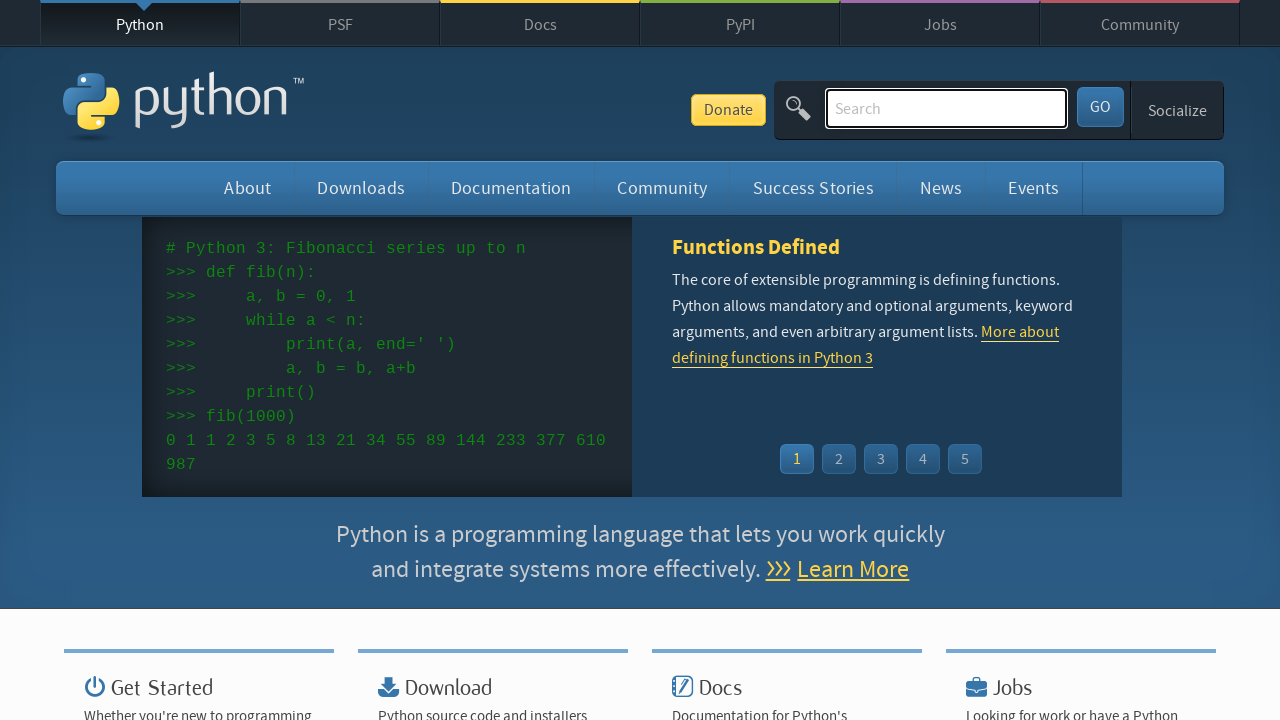

Filled search field with 'pycon' on input[name='q']
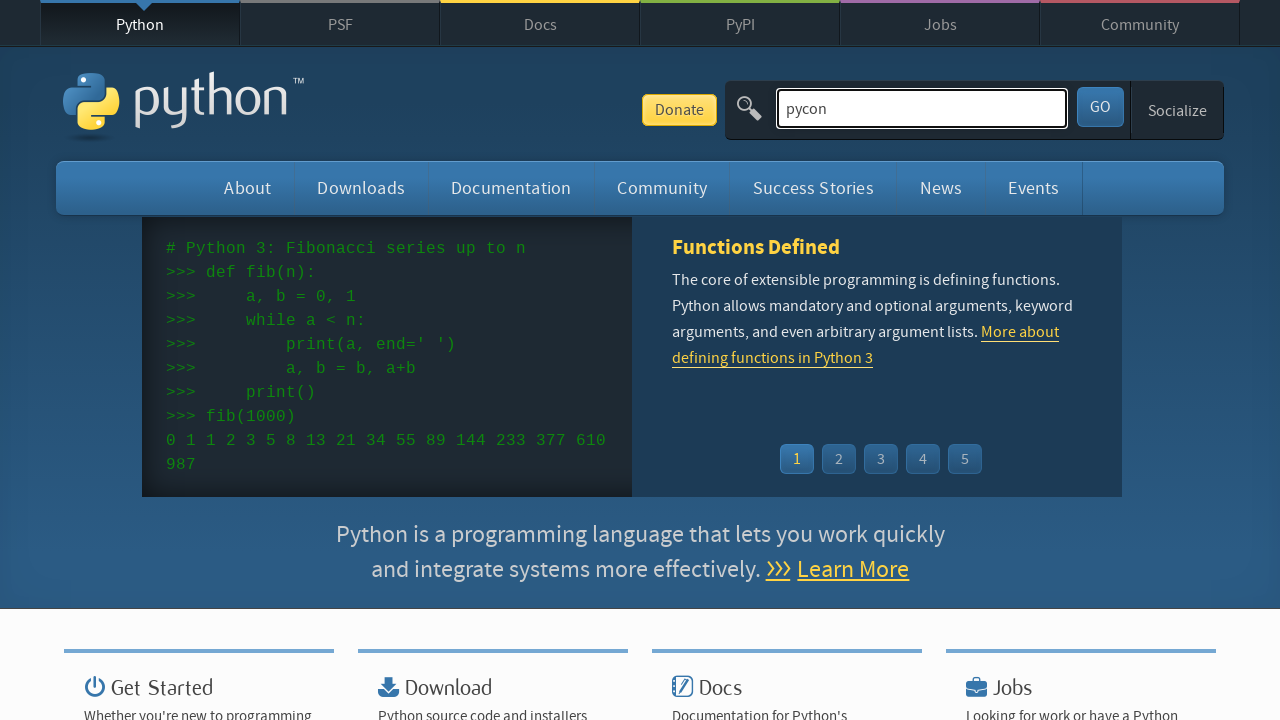

Pressed Enter to submit the search query on input[name='q']
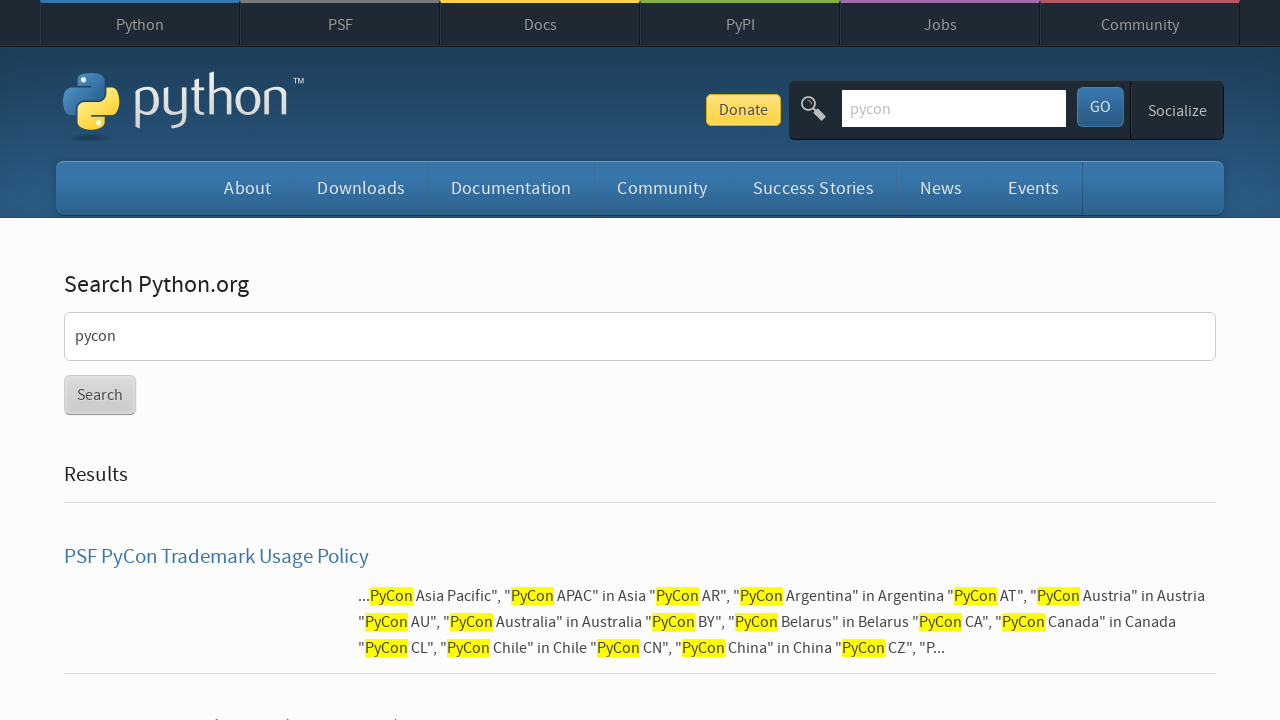

Search results page loaded and network idle
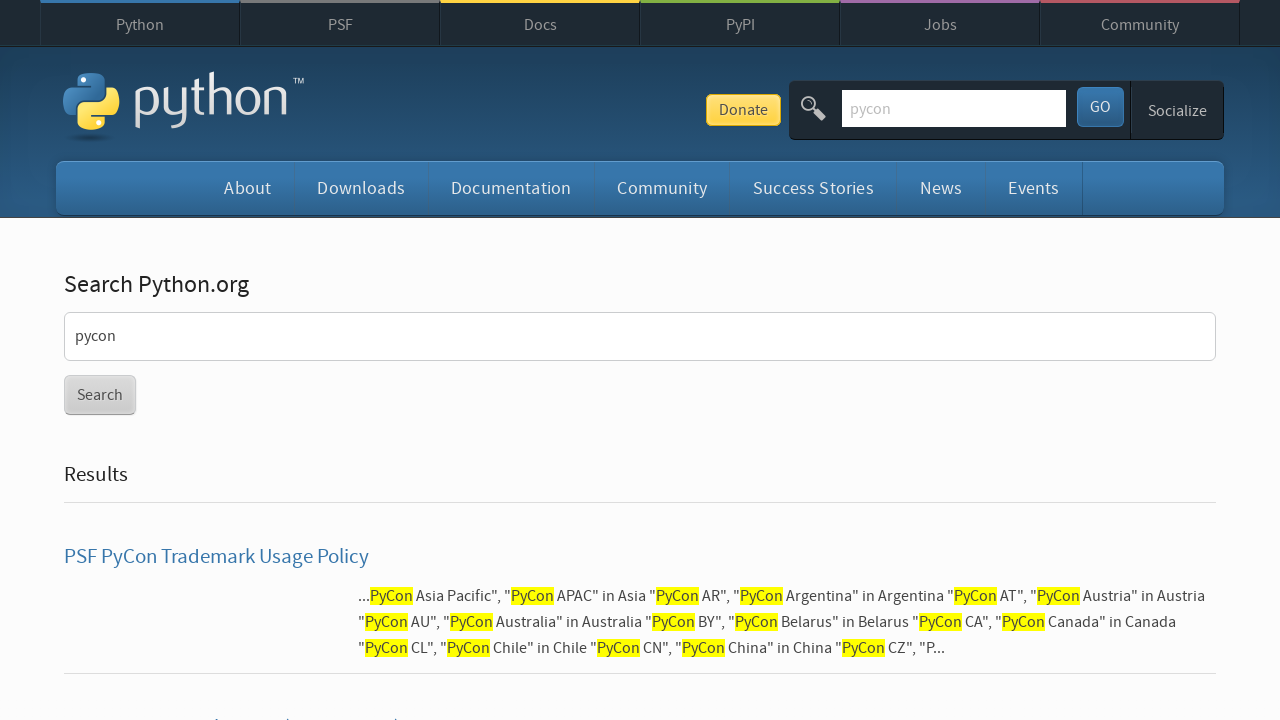

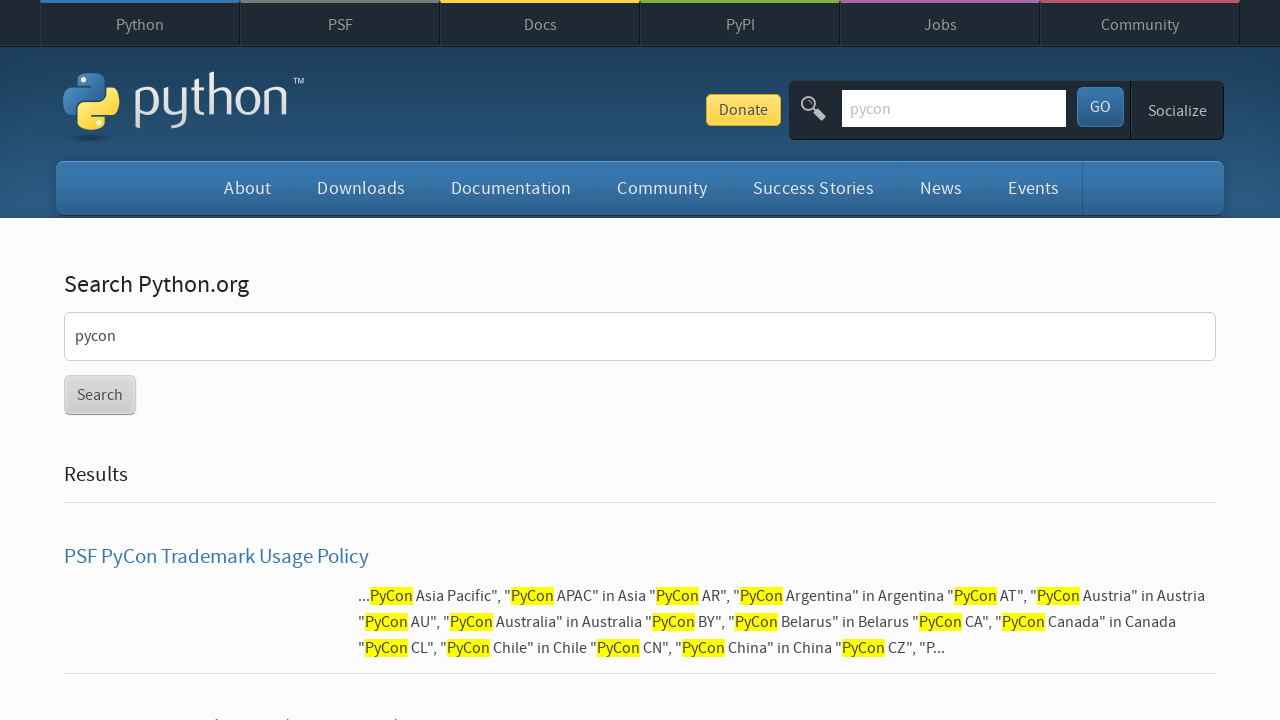